Tests auto-suggestive dropdown functionality by typing partial text, waiting for suggestions to appear, and selecting a specific option from the dropdown list

Starting URL: https://rahulshettyacademy.com/dropdownsPractise/

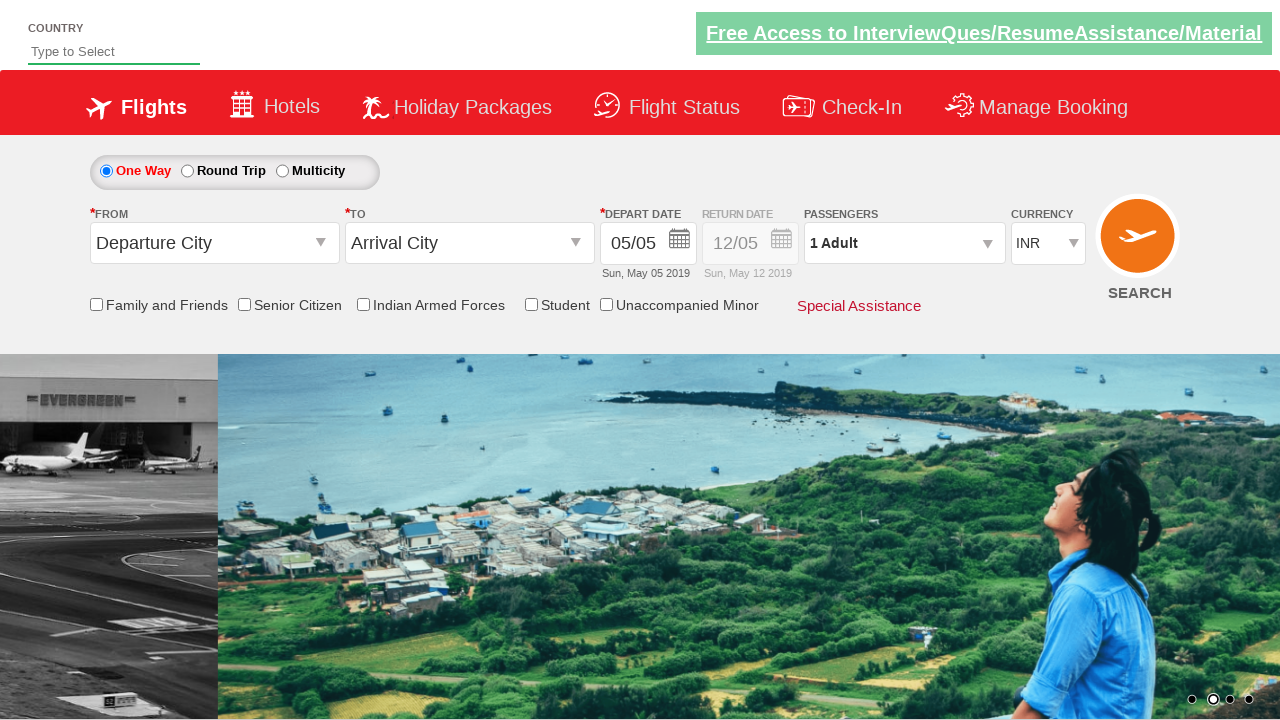

Filled auto-suggest field with 'can' on #autosuggest
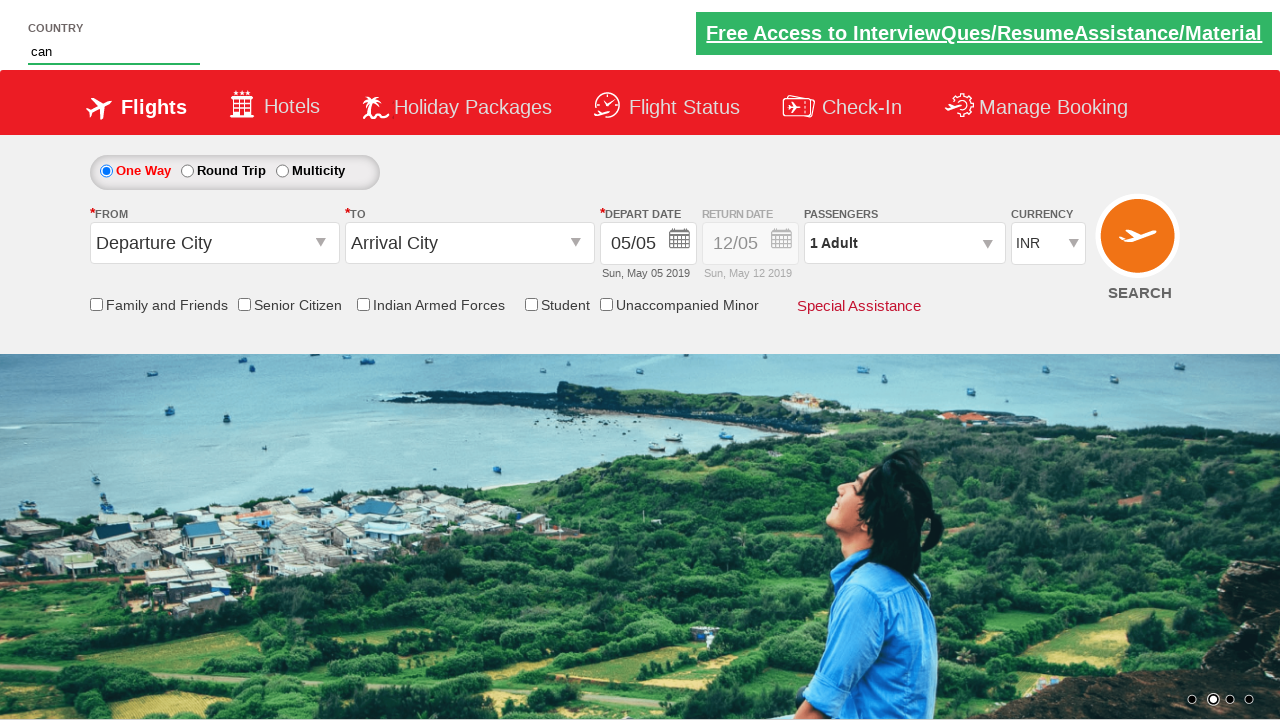

Waited for dropdown suggestions to appear
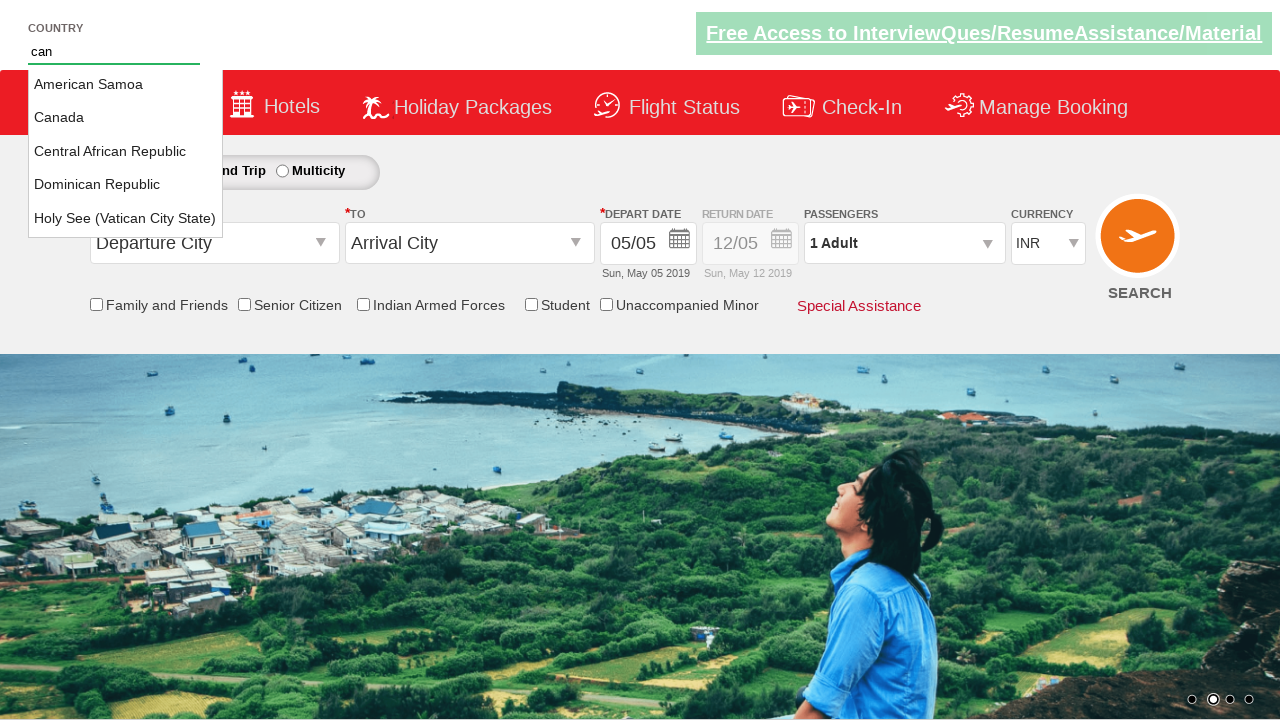

Retrieved all dropdown option elements
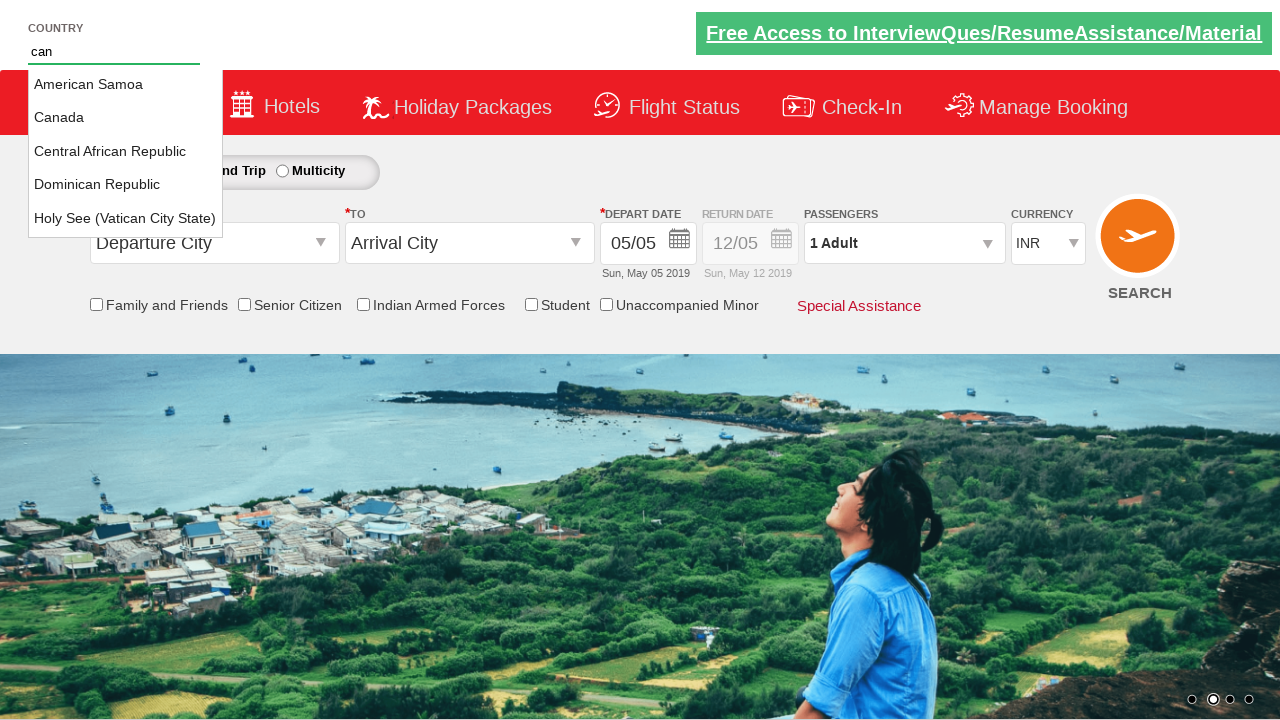

Clicked 'CANADA' option from dropdown at (126, 118) on a.ui-corner-all >> nth=1
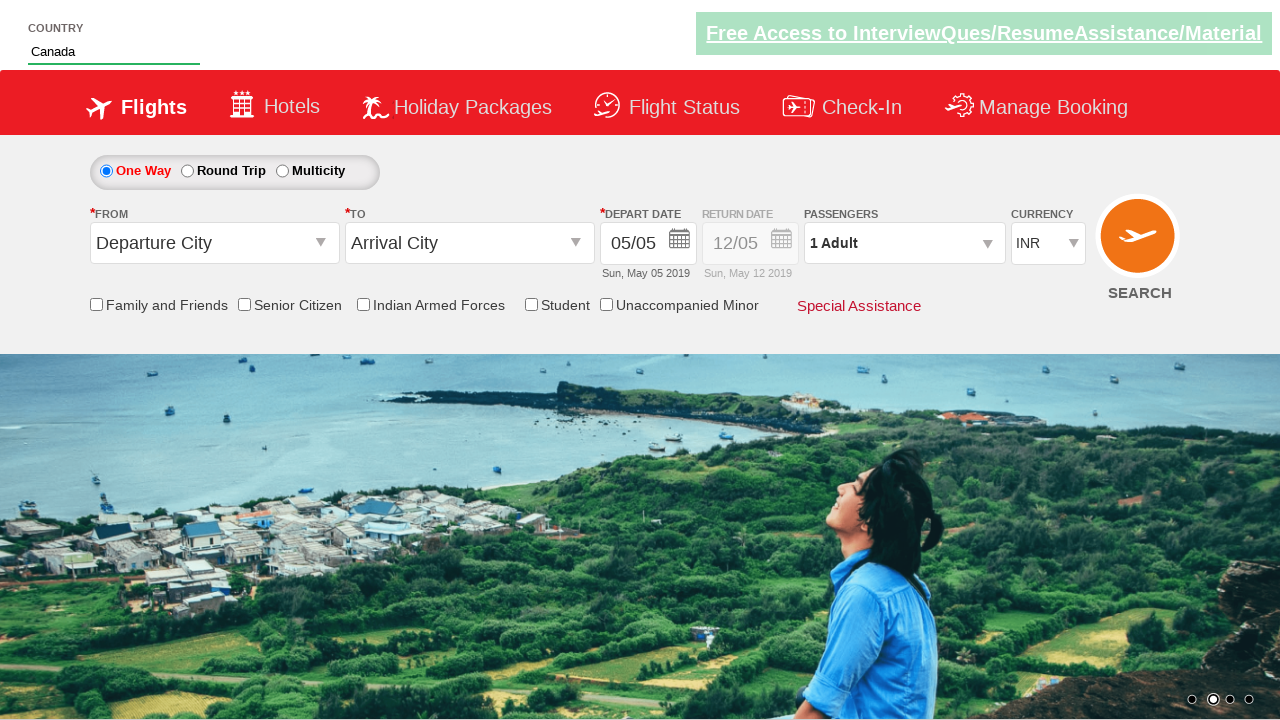

Retrieved selected value from input field: None
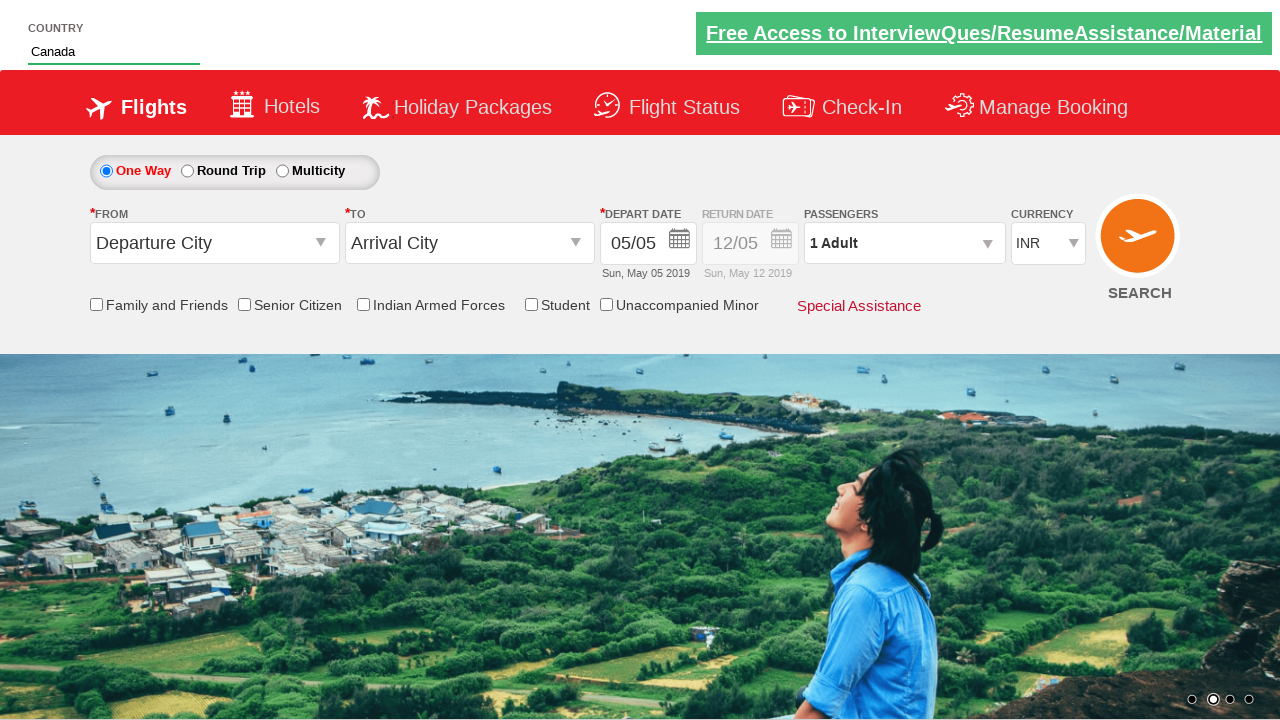

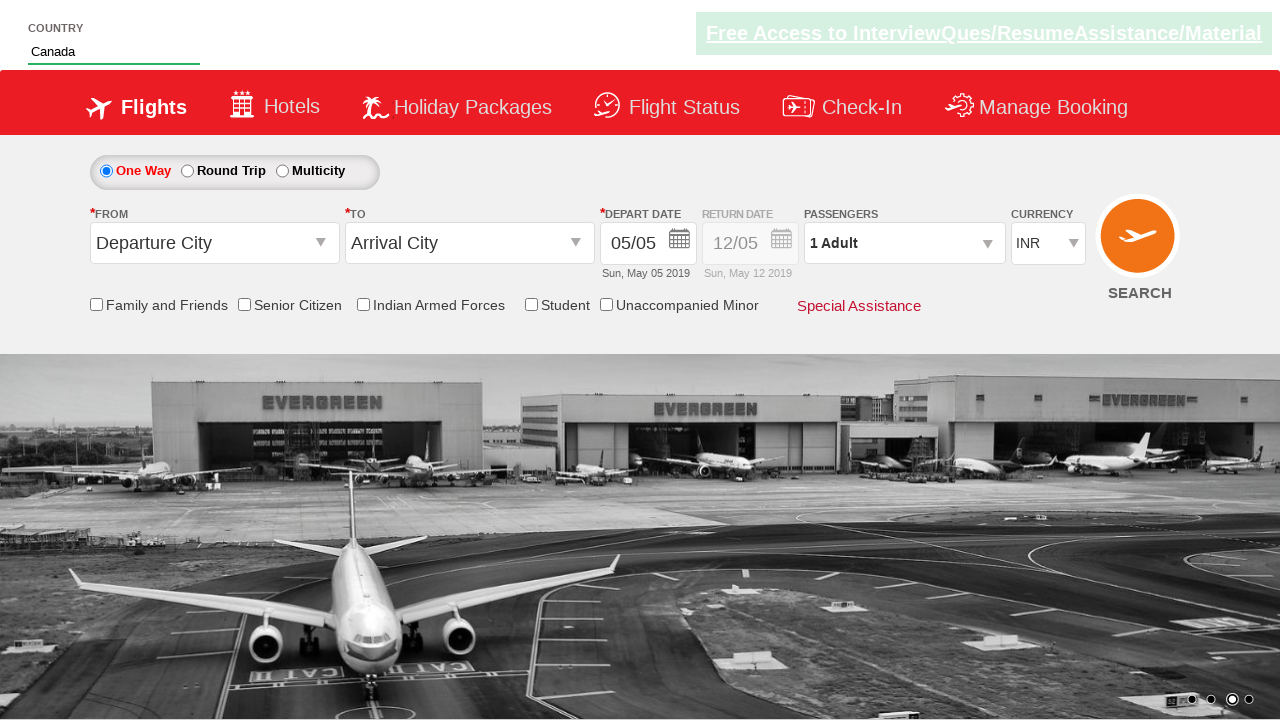